Tests the hide/show toggle functionality by clicking a button that toggles the visibility of a div element on w3schools demo page

Starting URL: https://www.w3schools.com/howto/howto_js_toggle_hide_show.asp

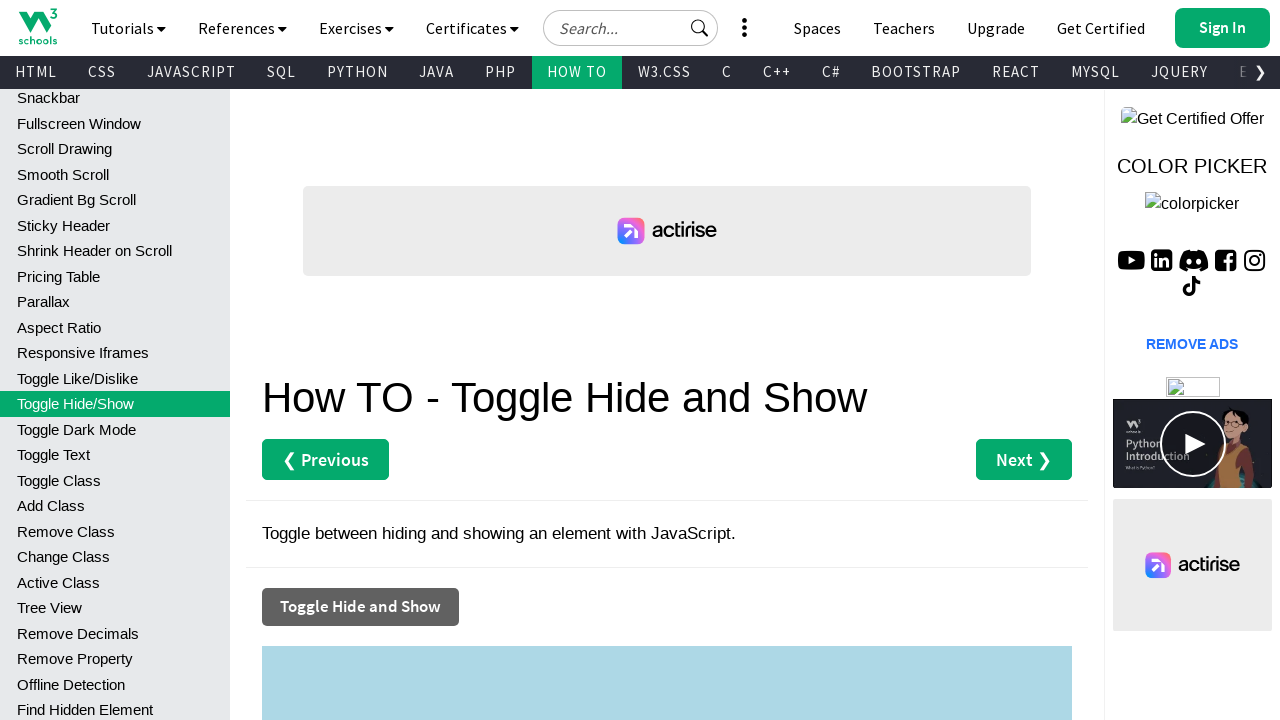

Waited for target div element #myDIV to be visible
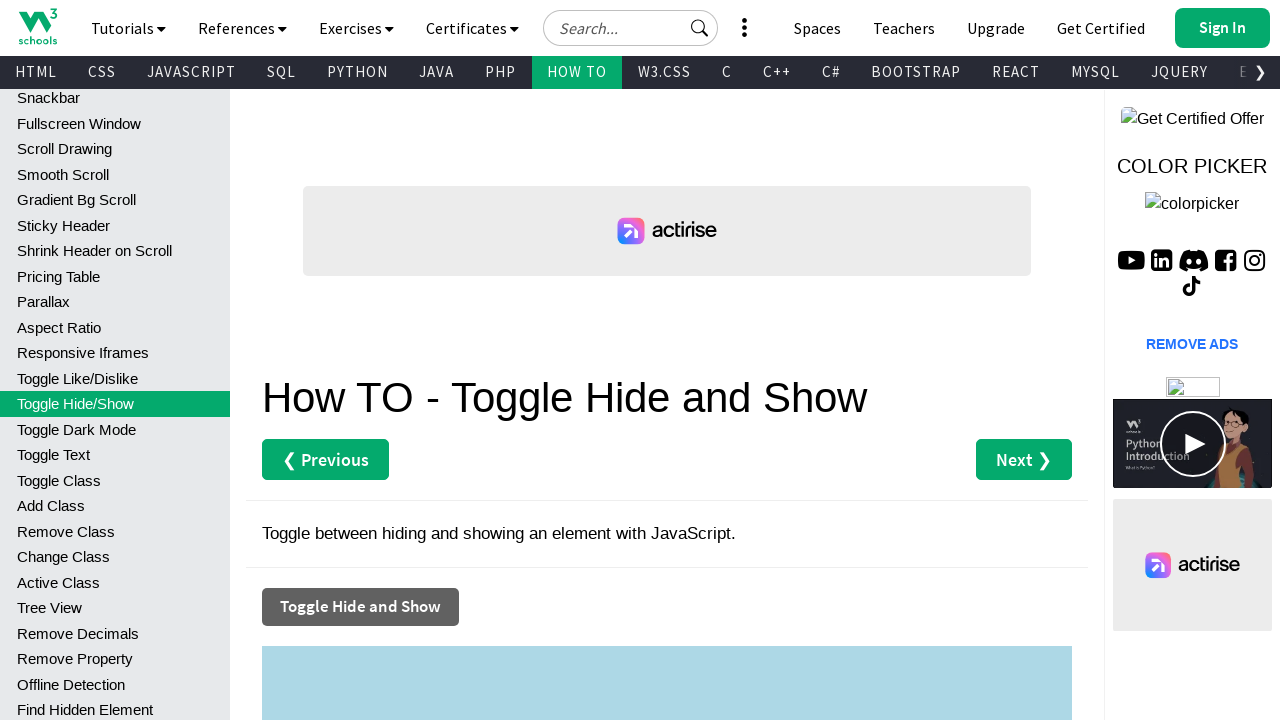

Located the target div element #myDIV
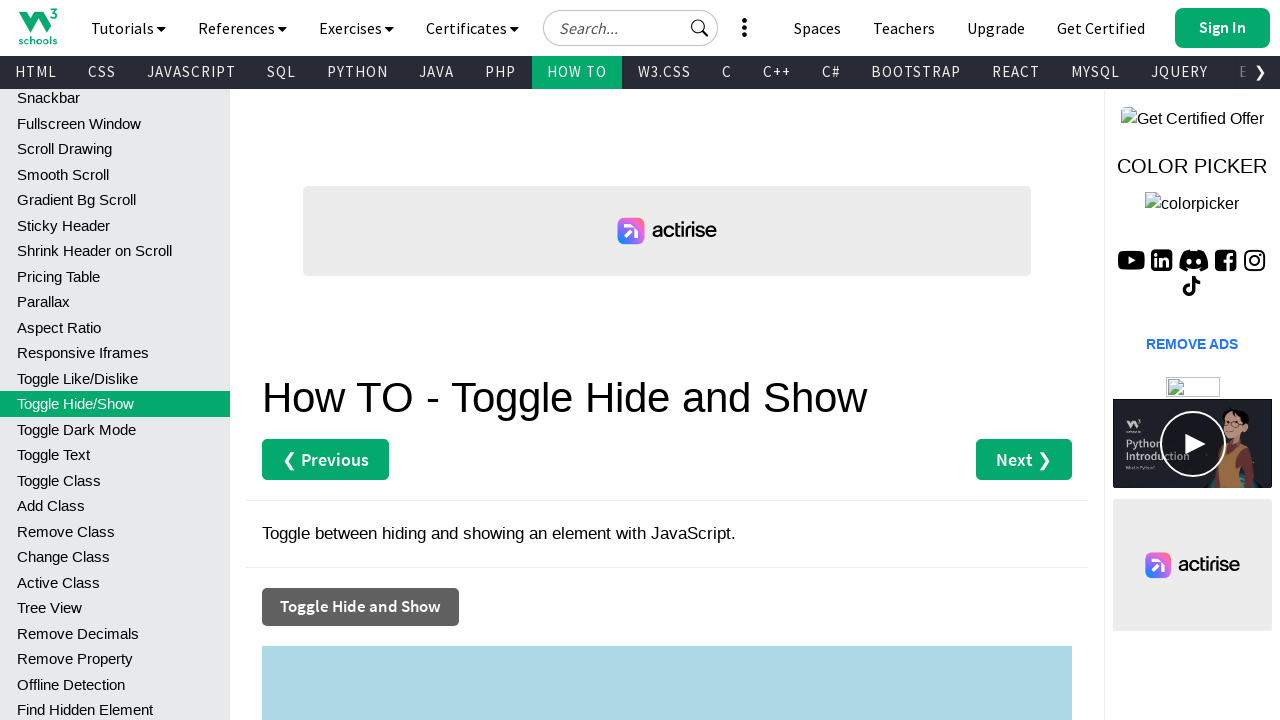

Clicked the toggle button to hide/show the div element at (360, 607) on xpath=//button[text()='Toggle Hide and Show']
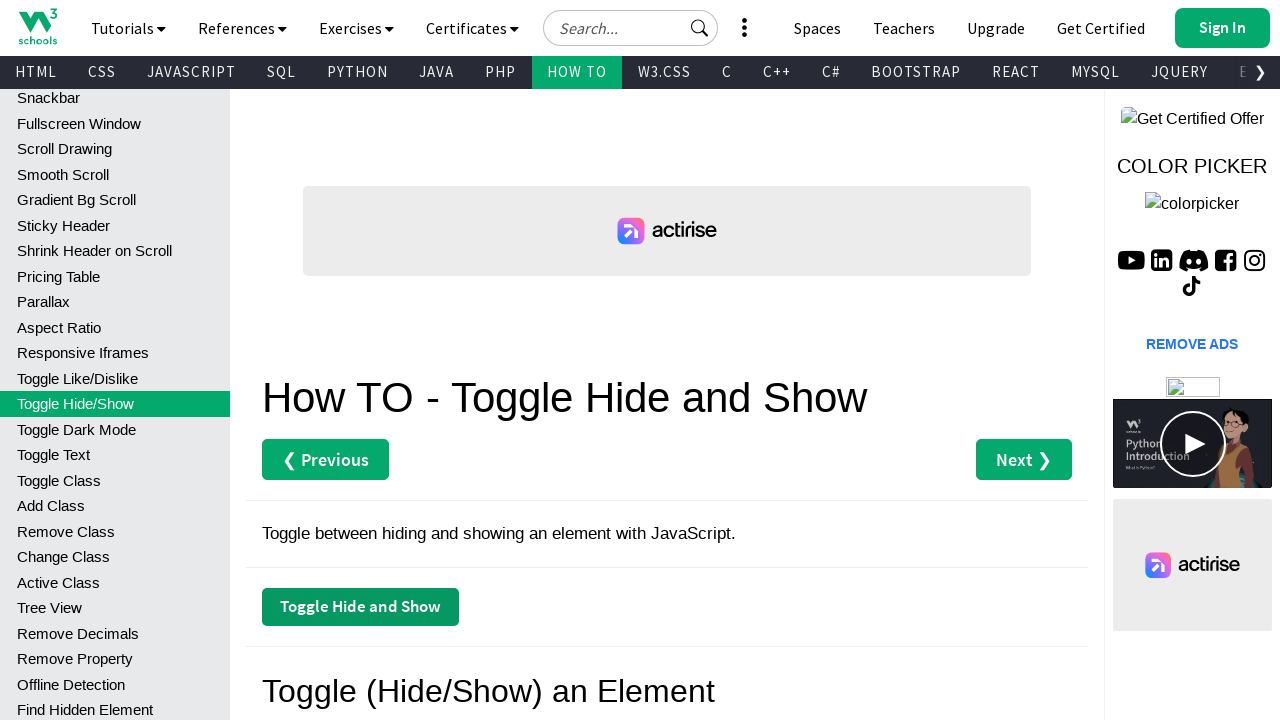

Waited 500ms for toggle animation to complete
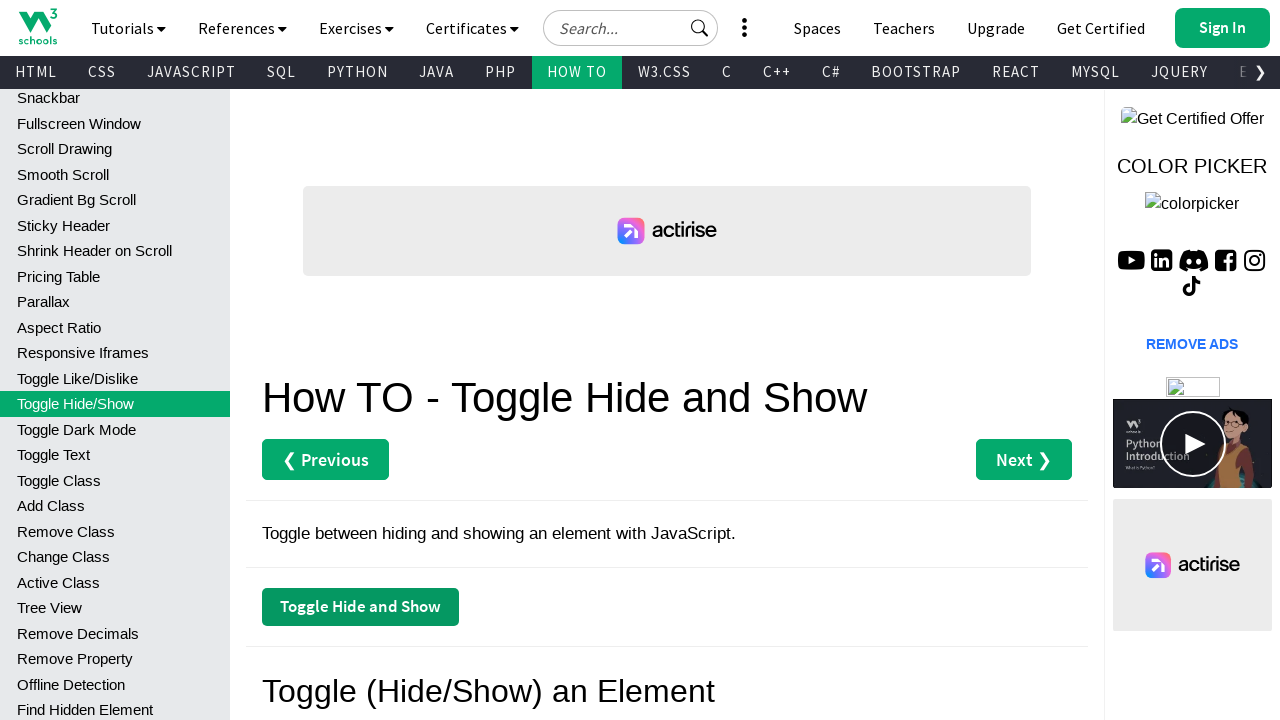

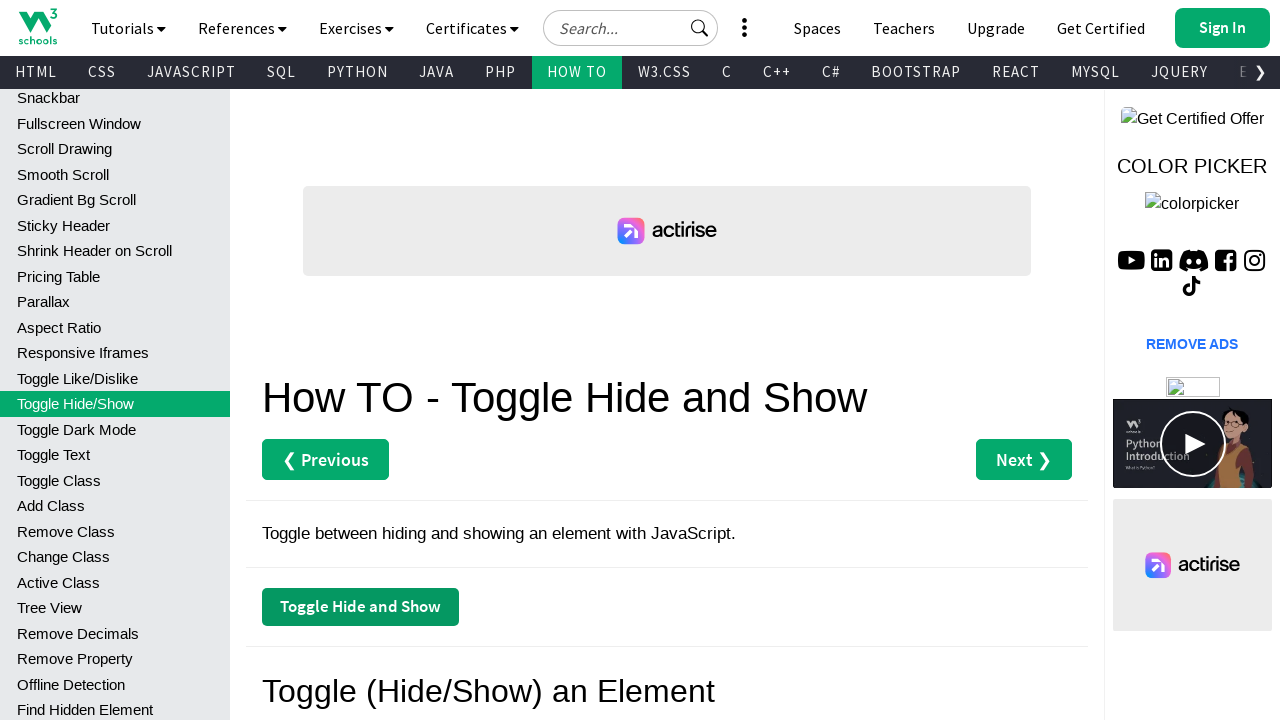